Tests navigation through Browse Languages menu and back to Start, then verifies the welcome heading is displayed

Starting URL: http://www.99-bottles-of-beer.net/

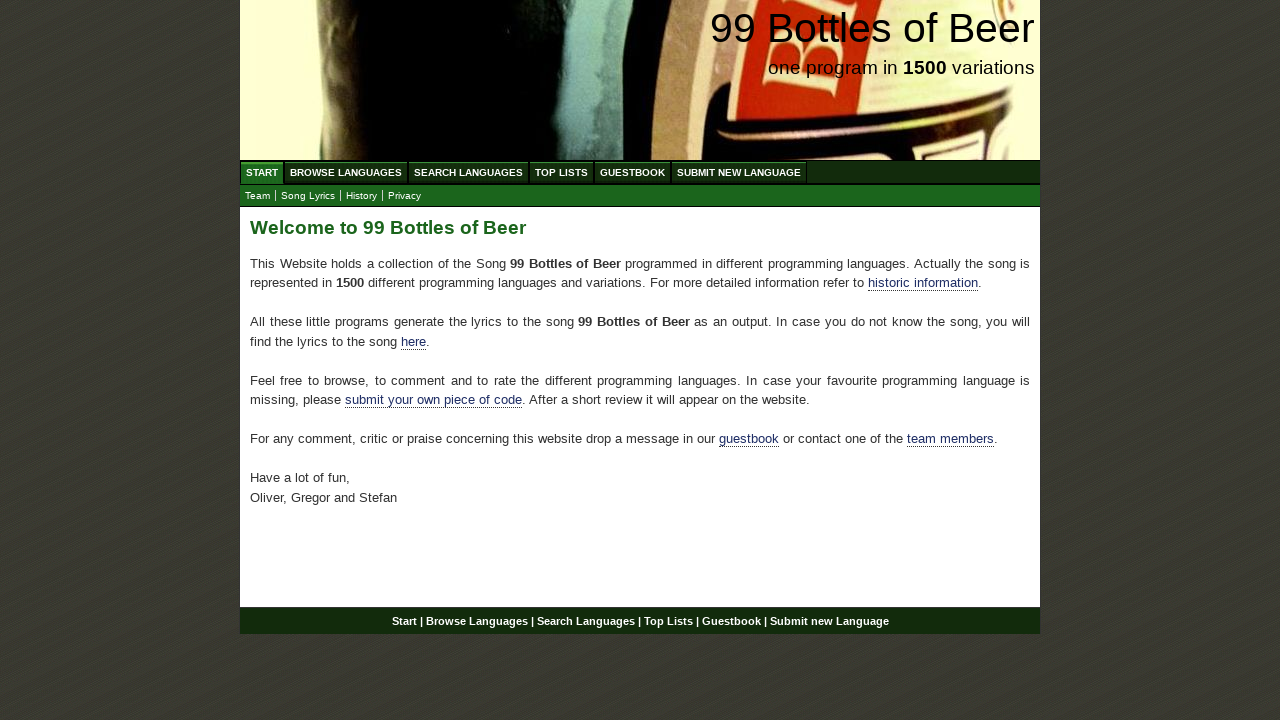

Clicked Browse Languages menu item at (346, 172) on a[href='/abc.html']
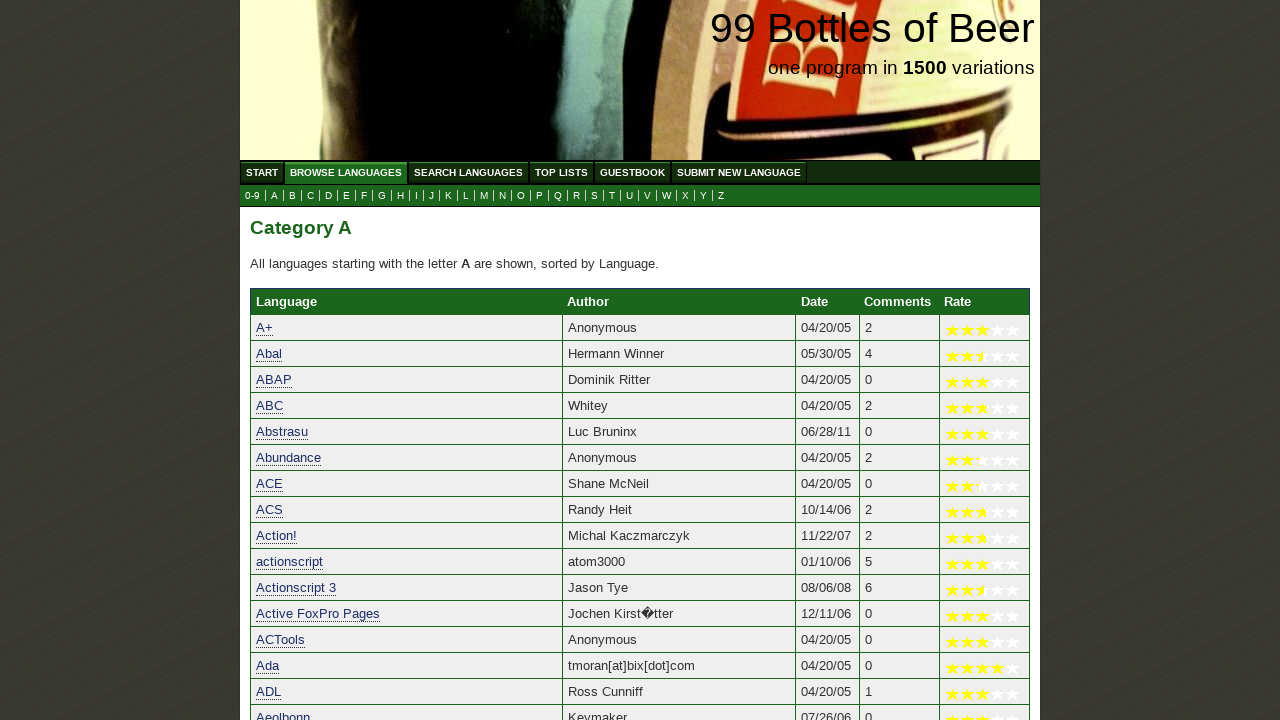

Clicked Start menu item to return to home at (262, 172) on a[href='/']
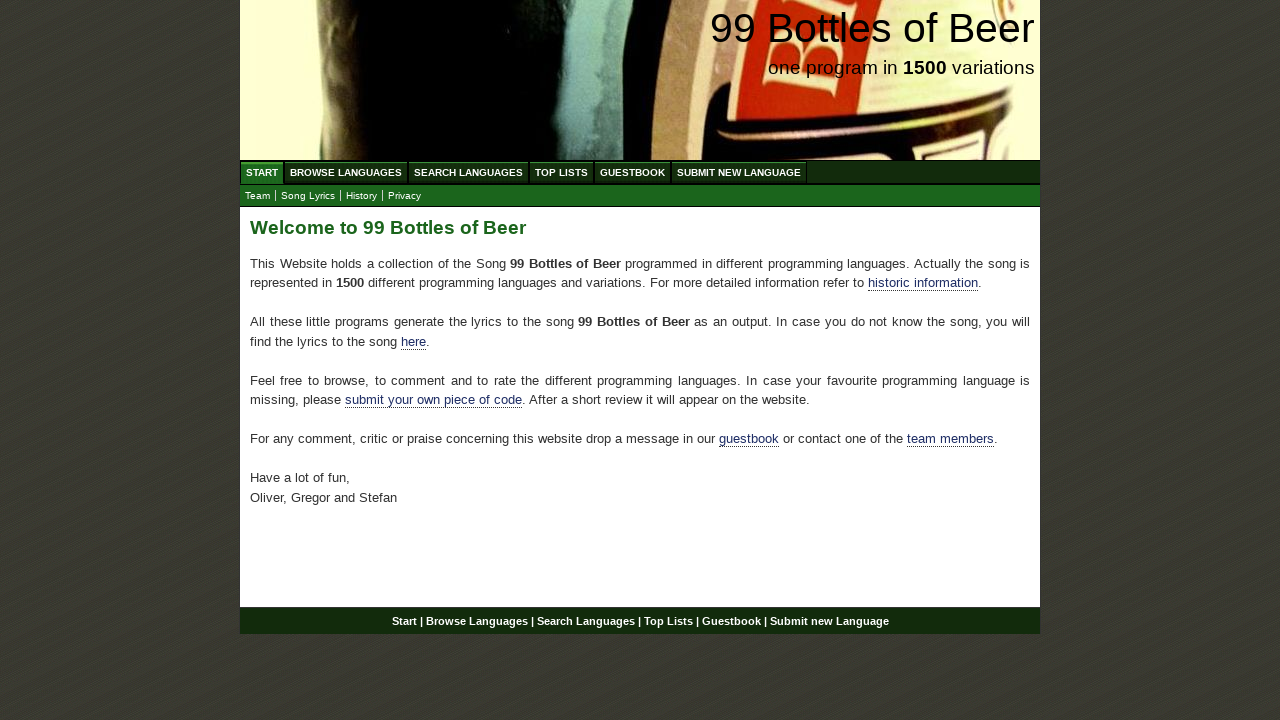

Welcome heading loaded
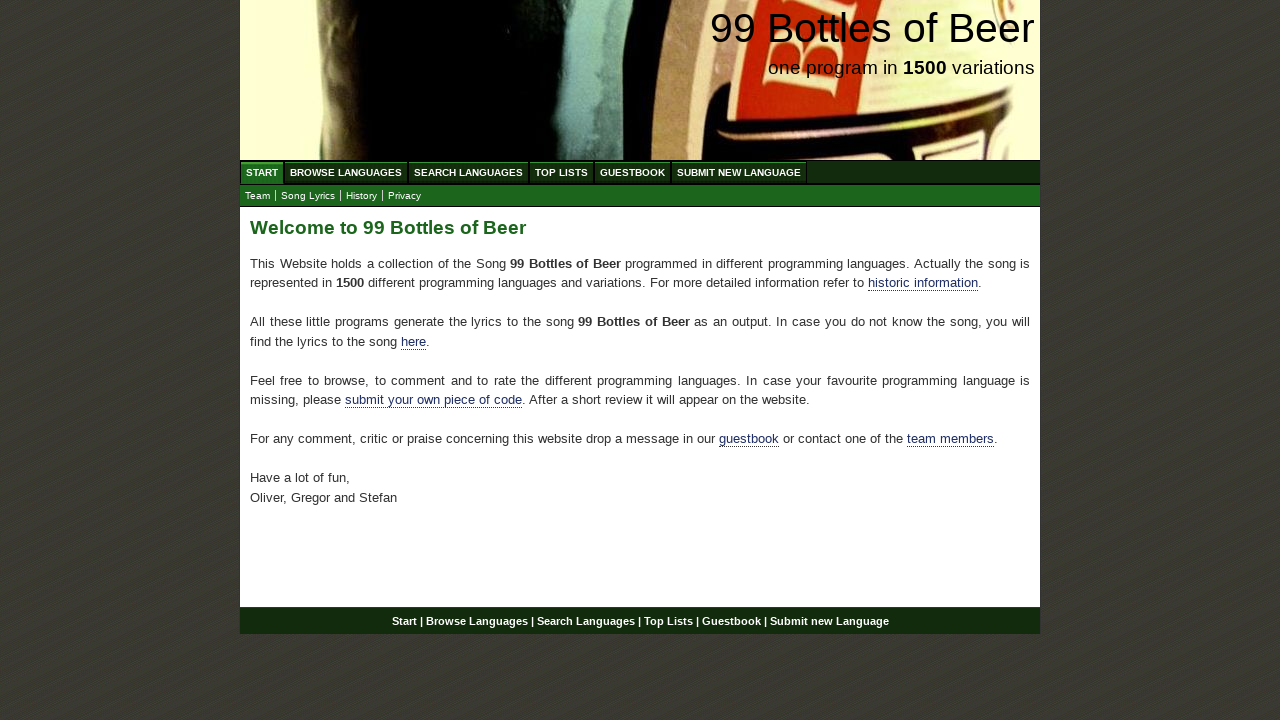

Retrieved welcome heading text content
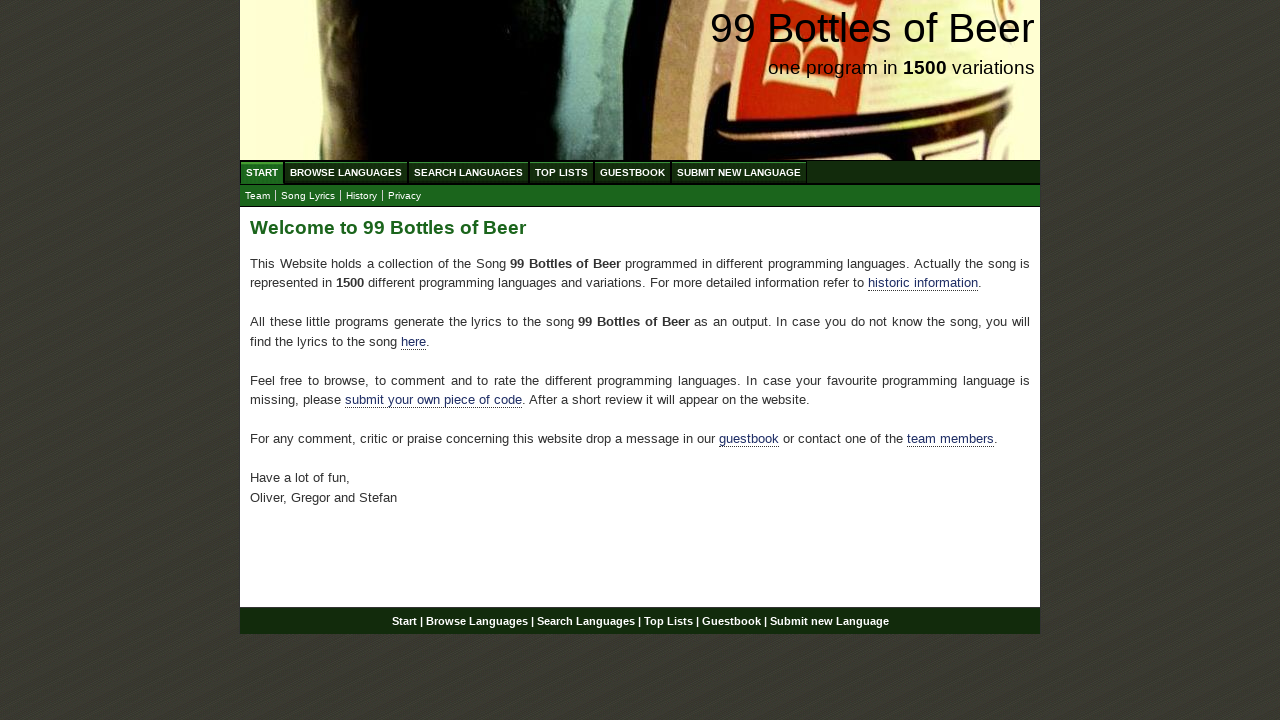

Verified welcome heading displays 'Welcome to 99 Bottles of Beer'
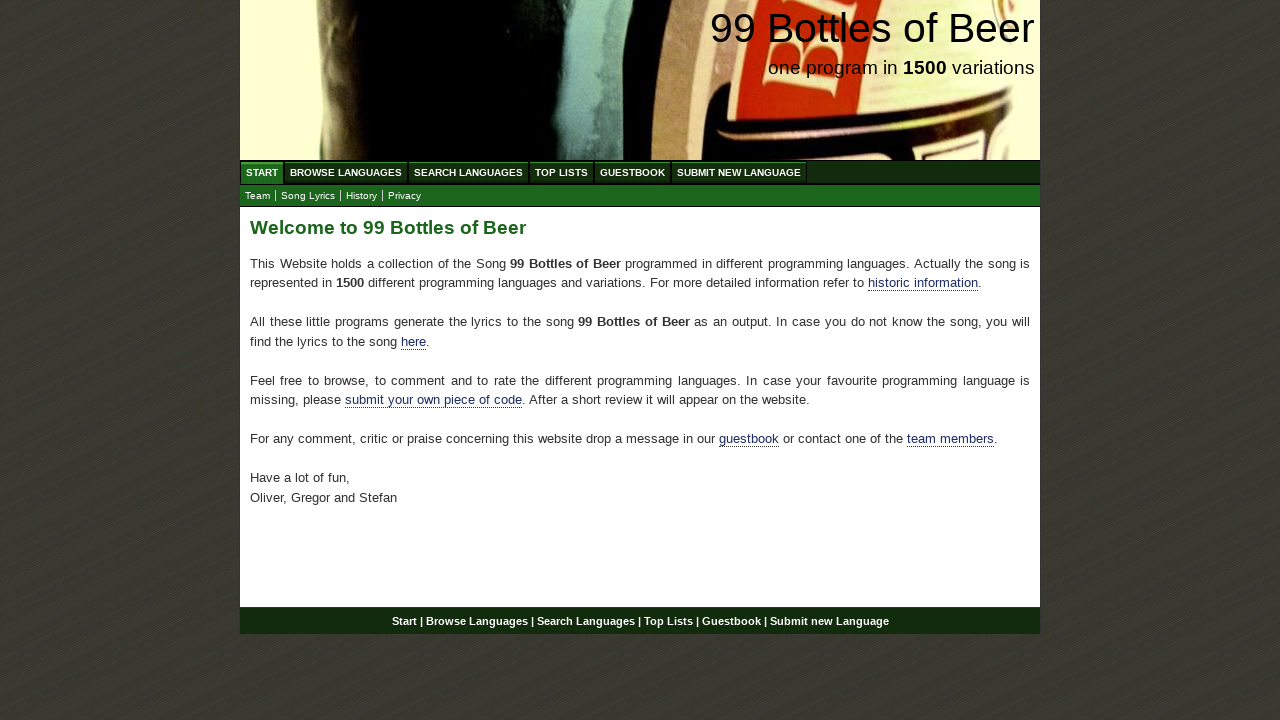

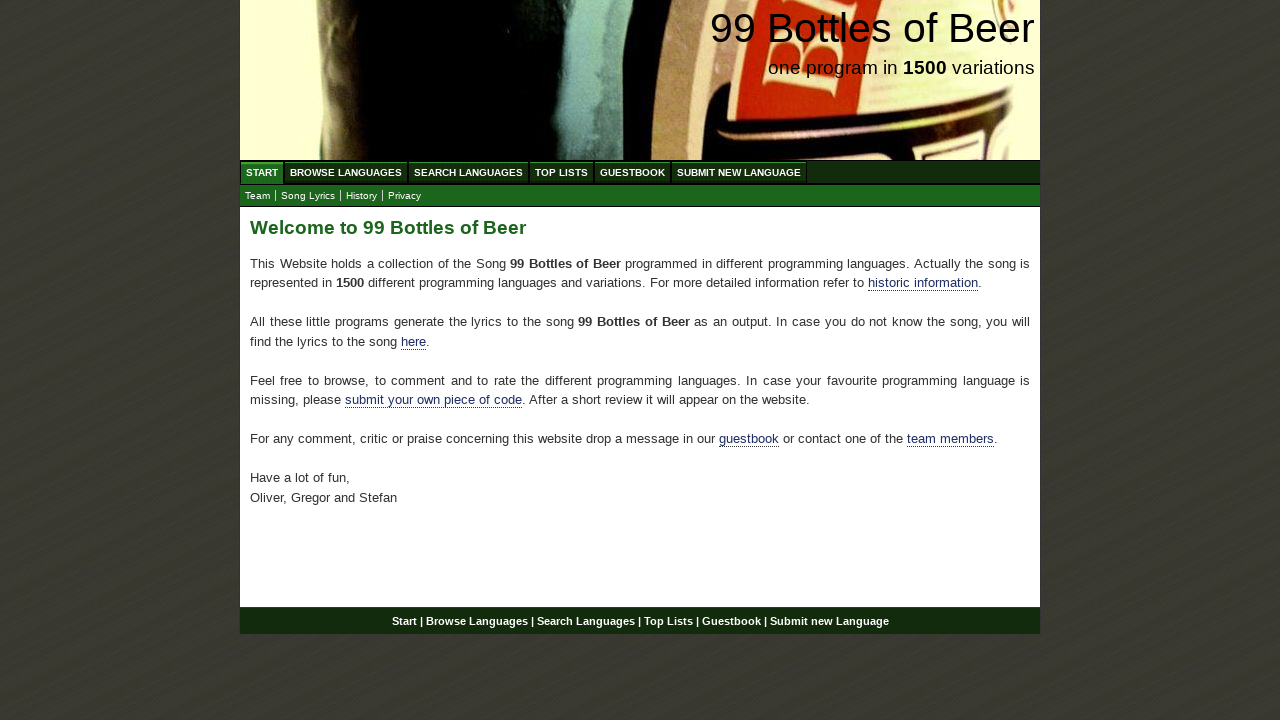